Tests JavaScript alert/prompt handling by clicking the prompt button and interacting with the dialog

Starting URL: https://demoqa.com/alerts

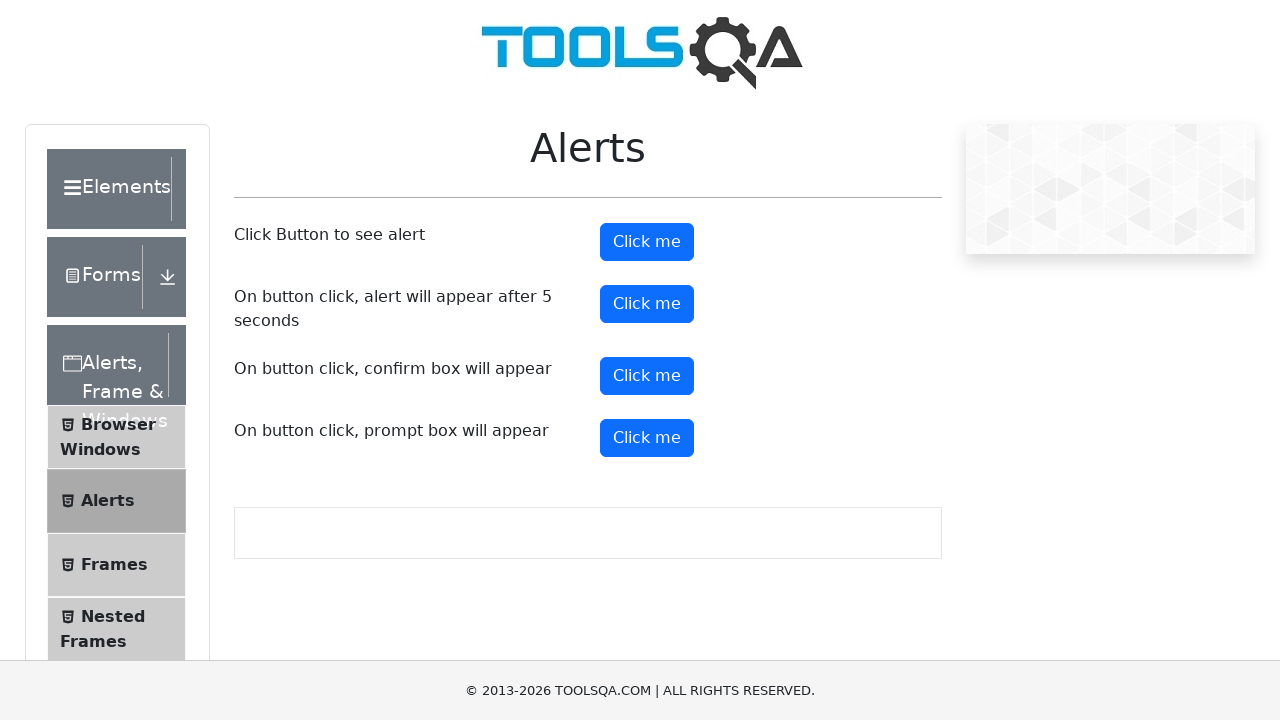

Set up dialog handler to accept prompt with message 'hello i am prompt message'
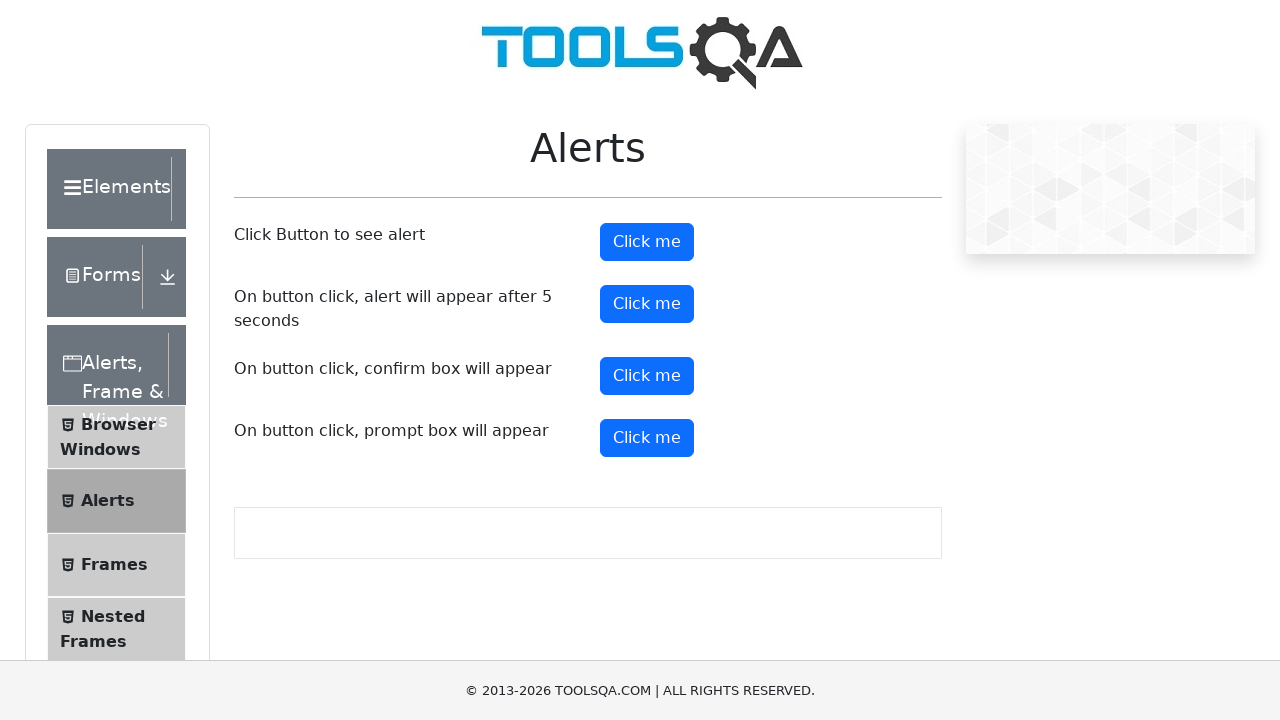

Clicked the prompt button to trigger the dialog at (647, 438) on #promtButton
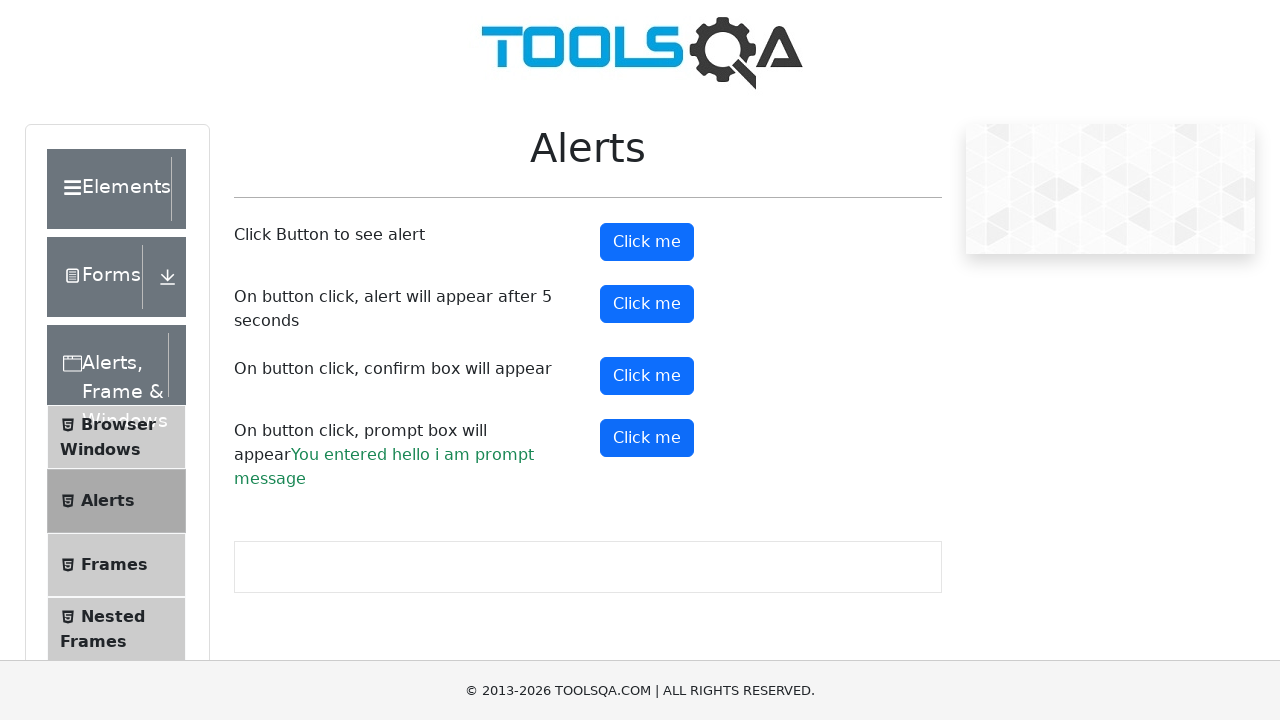

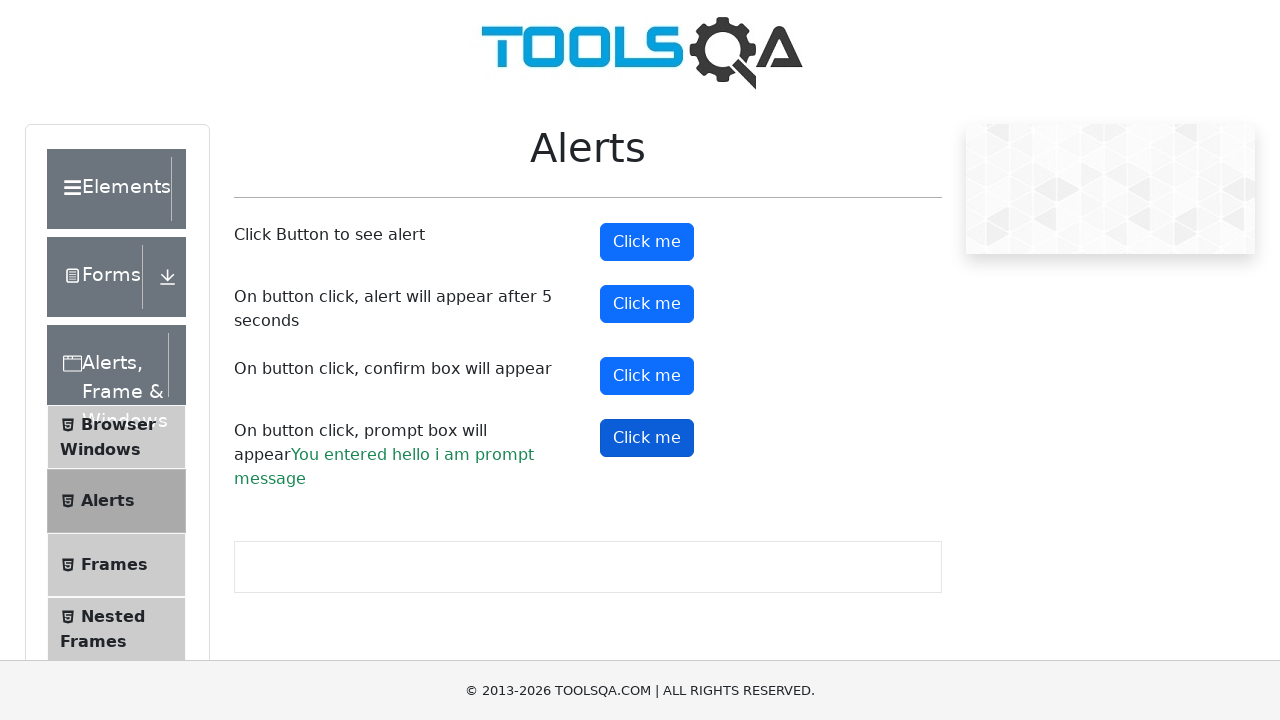